Tests scrolling functionality by opening a link in a new tab, scrolling to a checkbox, checking it, and accepting a policy

Starting URL: https://demoapps.qspiders.com/ui/scroll?scenario=1

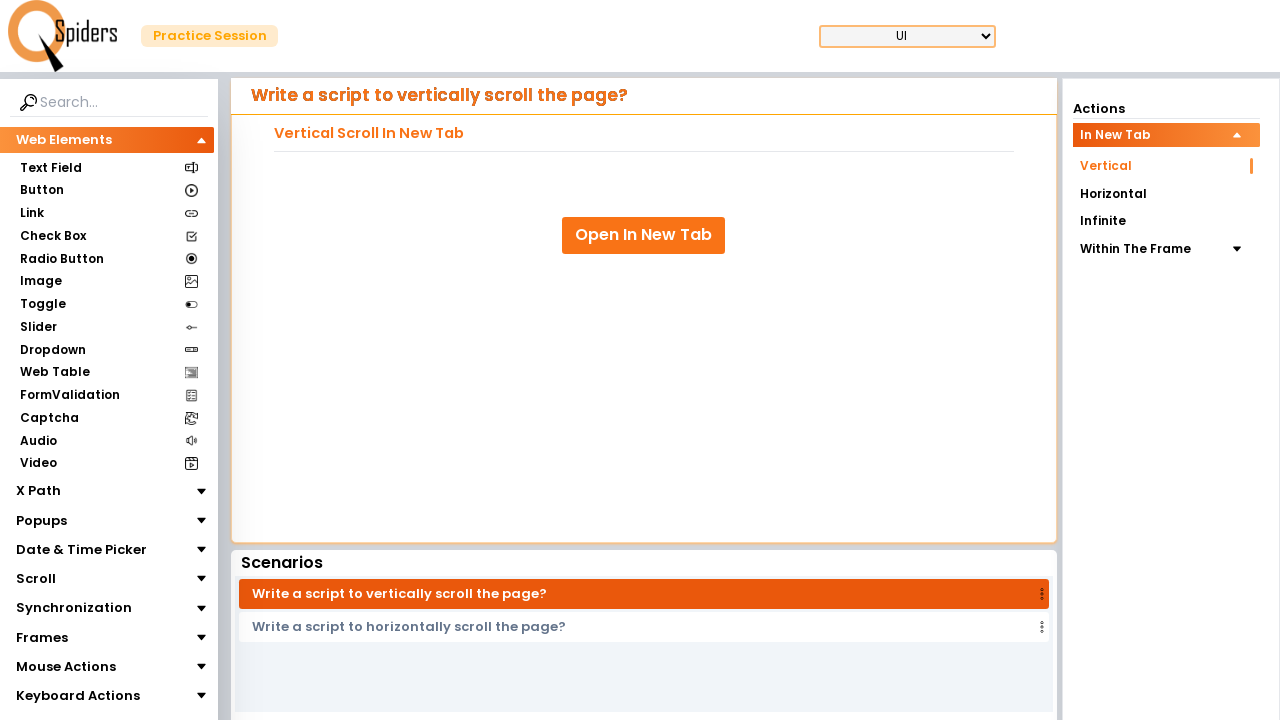

Clicked 'Open In New Tab' link at (644, 235) on xpath=//a[.='Open In New Tab']
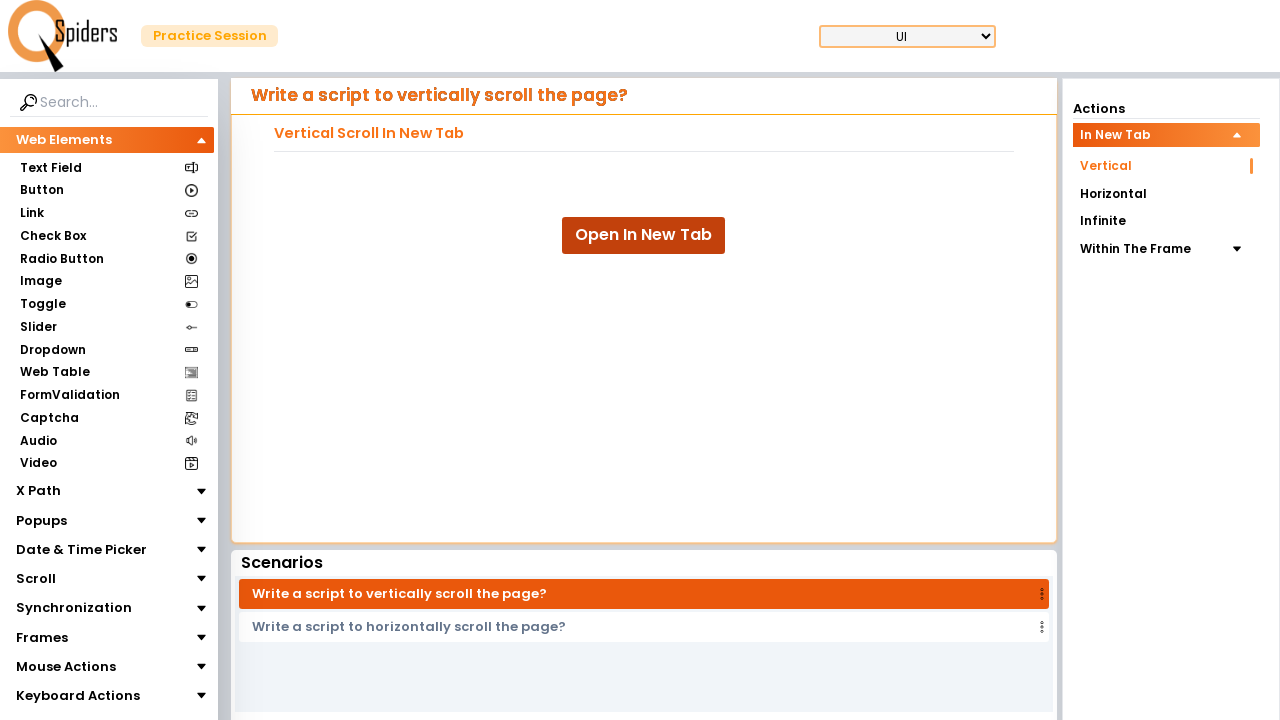

Switched to new tab
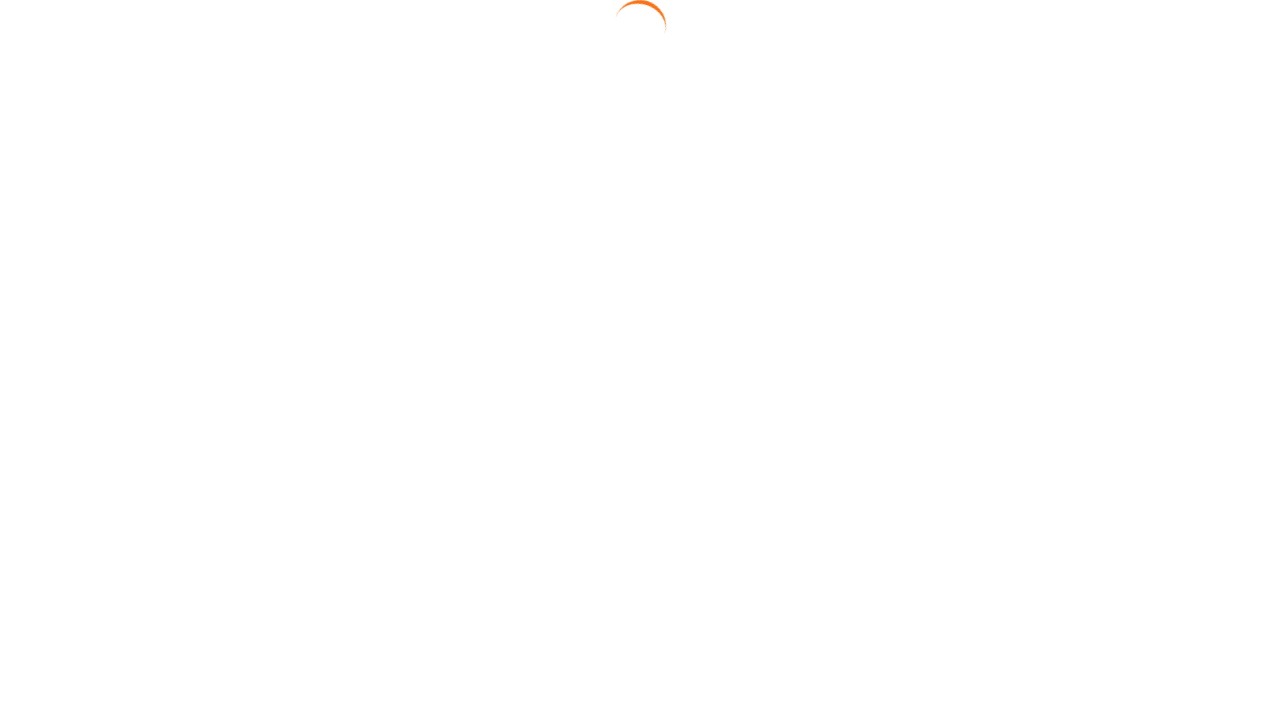

Scrolled to checkbox
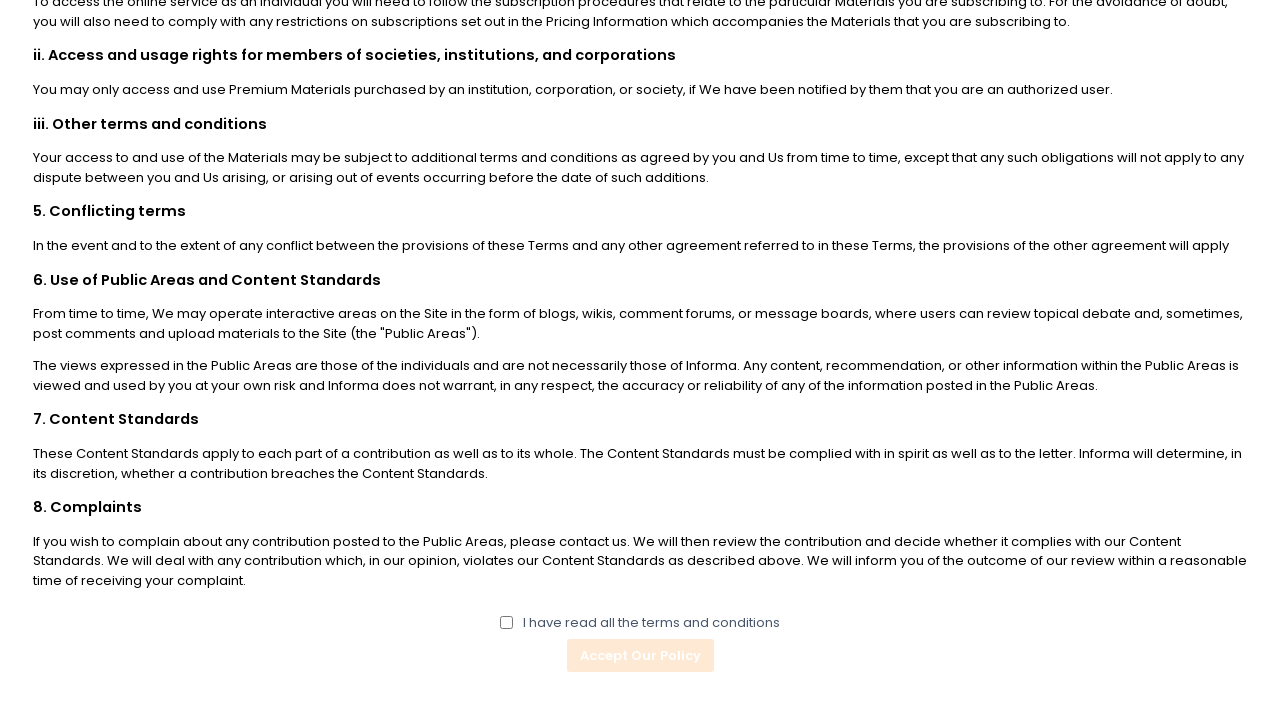

Checked the checkbox at (507, 623) on xpath=//input[@type='checkbox']
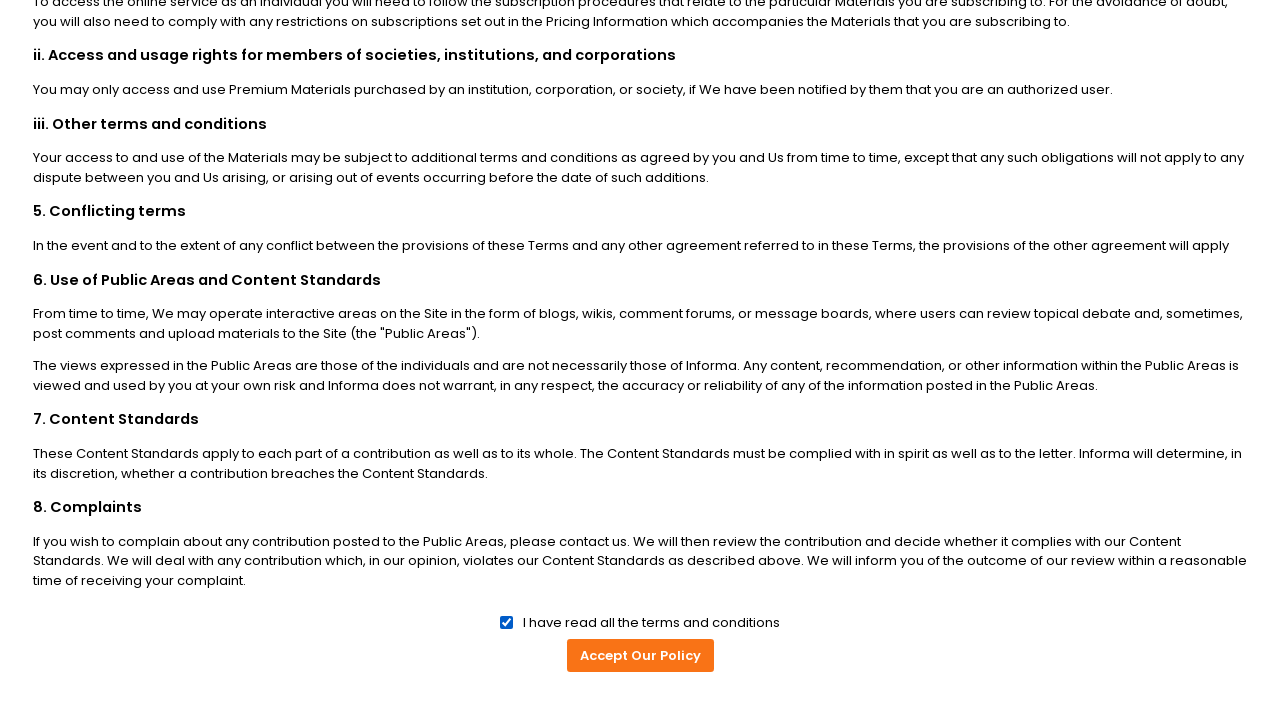

Clicked 'Accept Our Policy' button at (640, 655) on xpath=//button[.='Accept Our Policy']
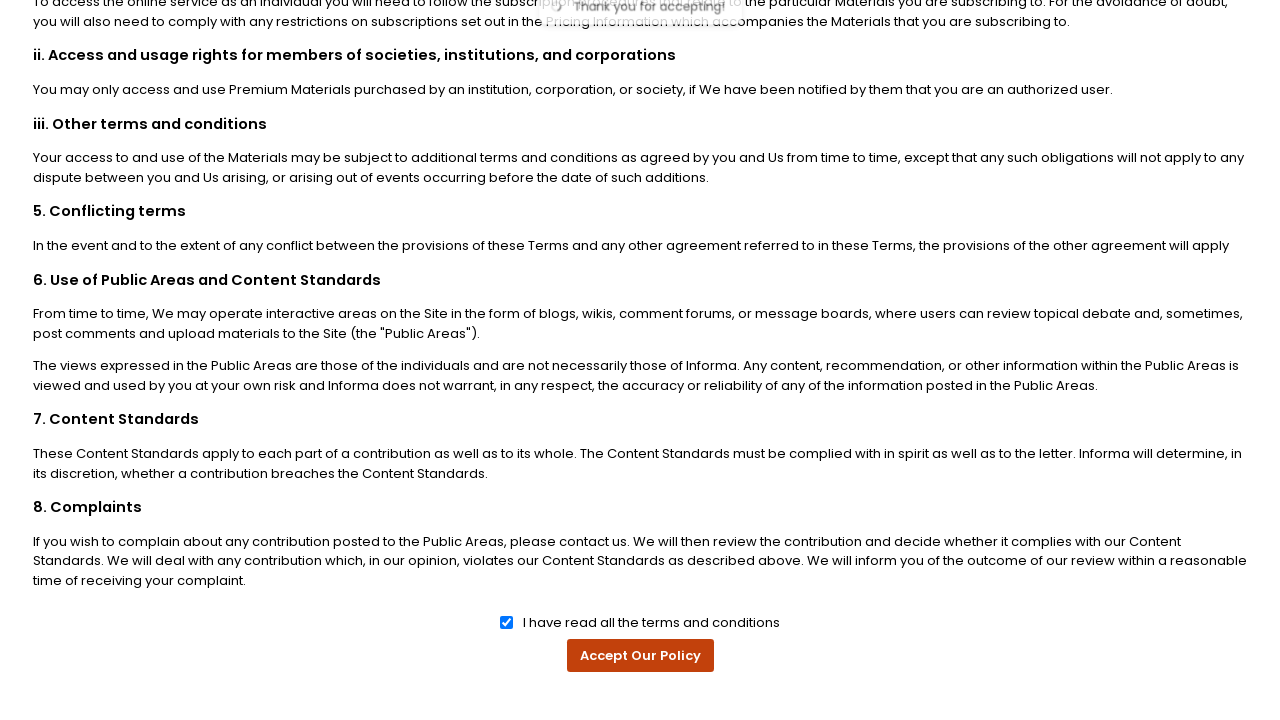

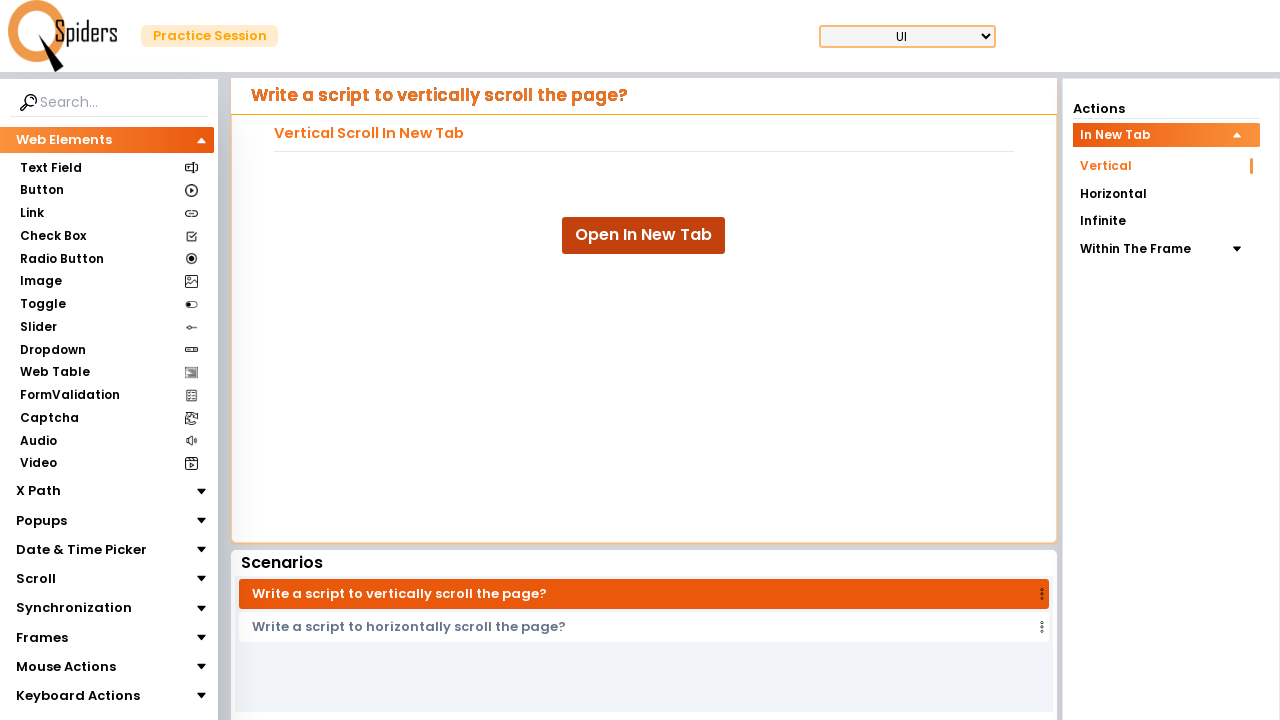